Tests datepicker functionality by clicking on the date field, entering a date value, and pressing Enter to confirm the selection

Starting URL: http://formy-project.herokuapp.com/datepicker

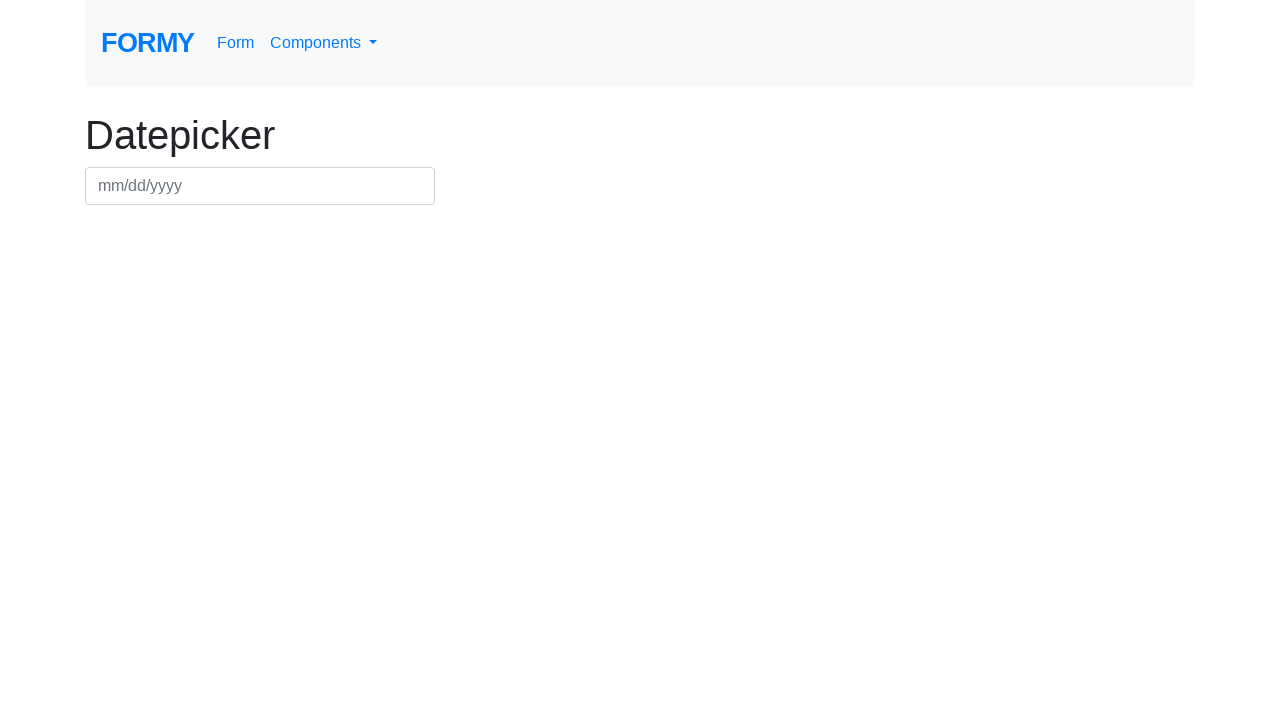

Clicked on the datepicker field to focus it at (260, 186) on #datepicker
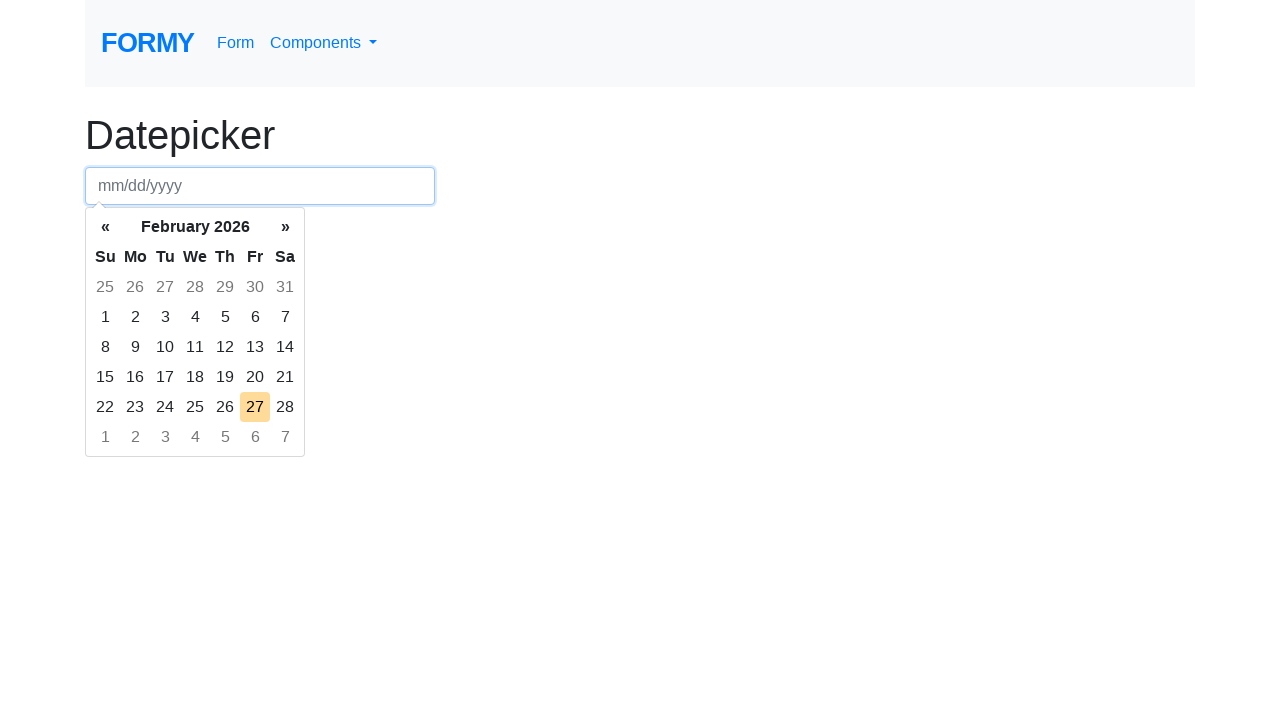

Entered date value '08/29/2023' into the datepicker field on #datepicker
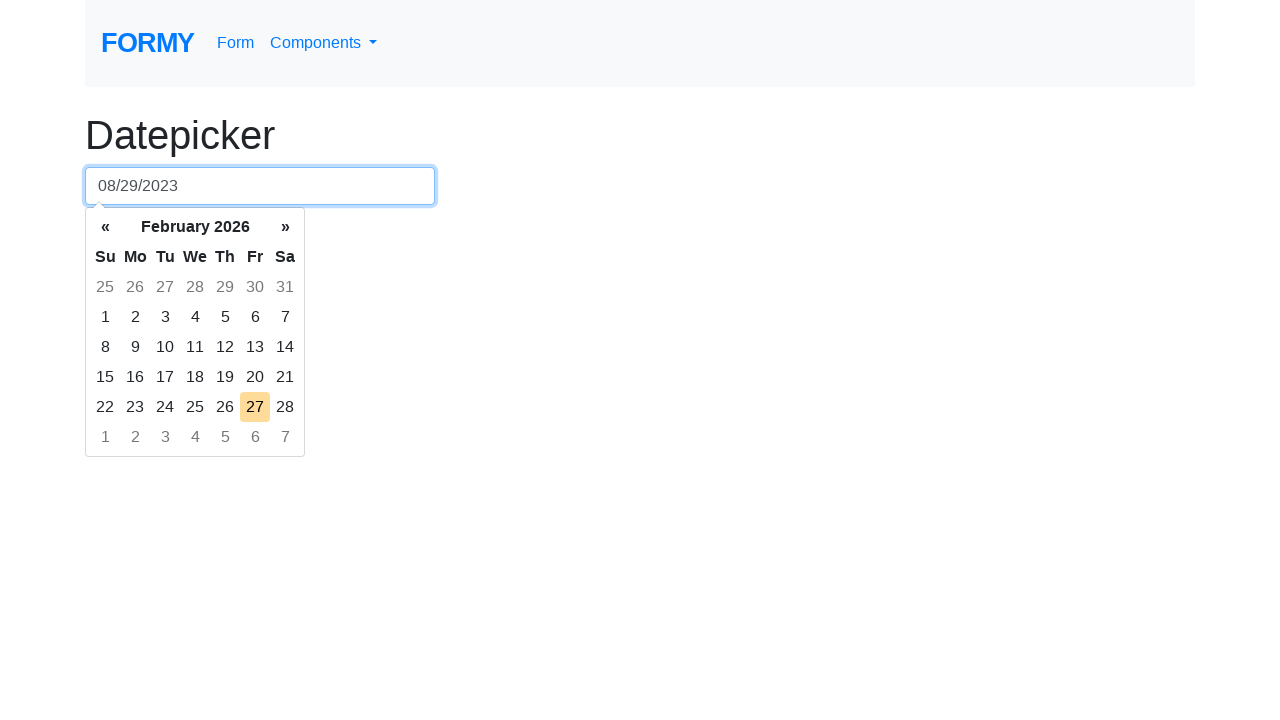

Pressed Enter to confirm the date selection on #datepicker
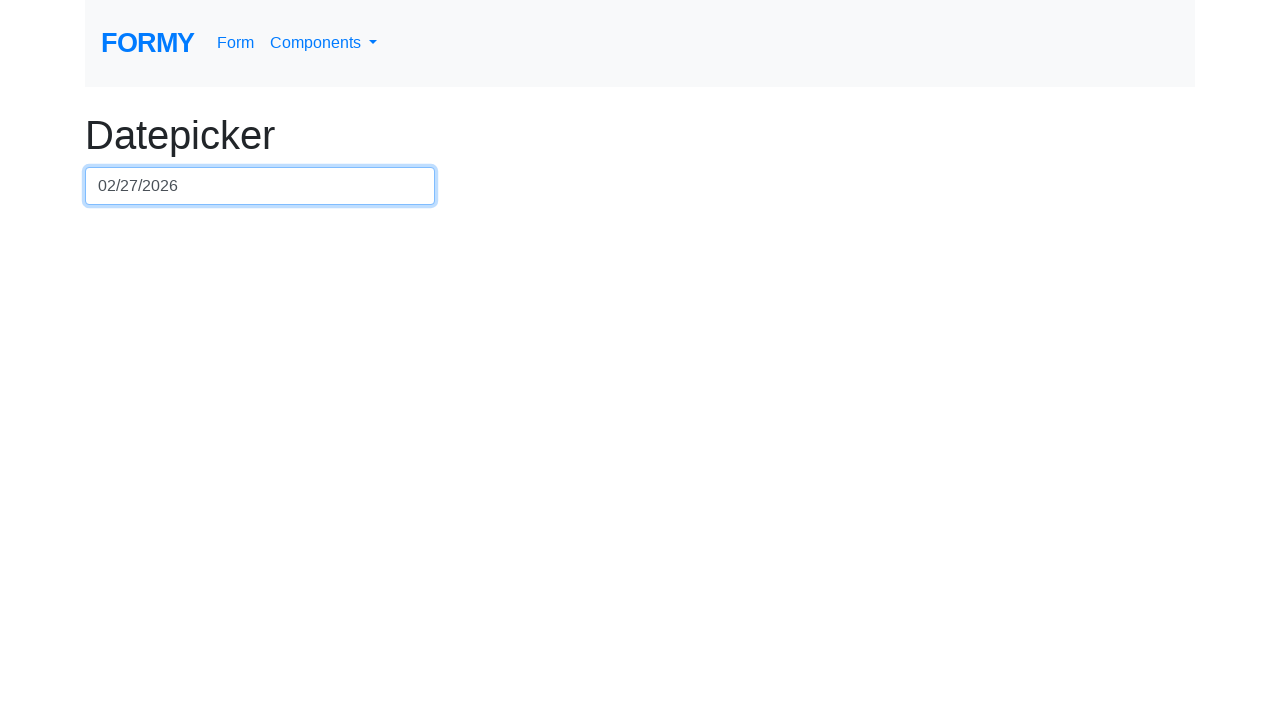

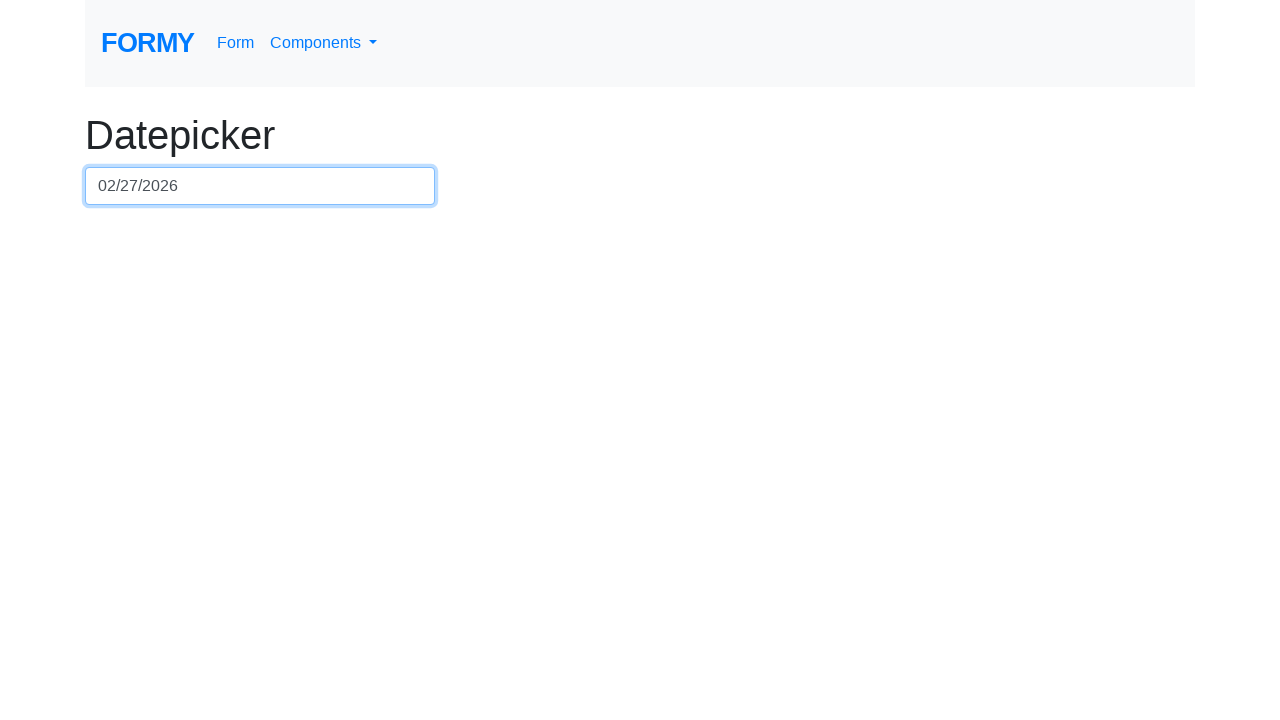